Tests JavaScript alert handling by clicking buttons that trigger JS Alert, JS Confirm, and JS Prompt dialogs, then accepting, dismissing, or entering text into them respectively.

Starting URL: https://the-internet.herokuapp.com/javascript_alerts

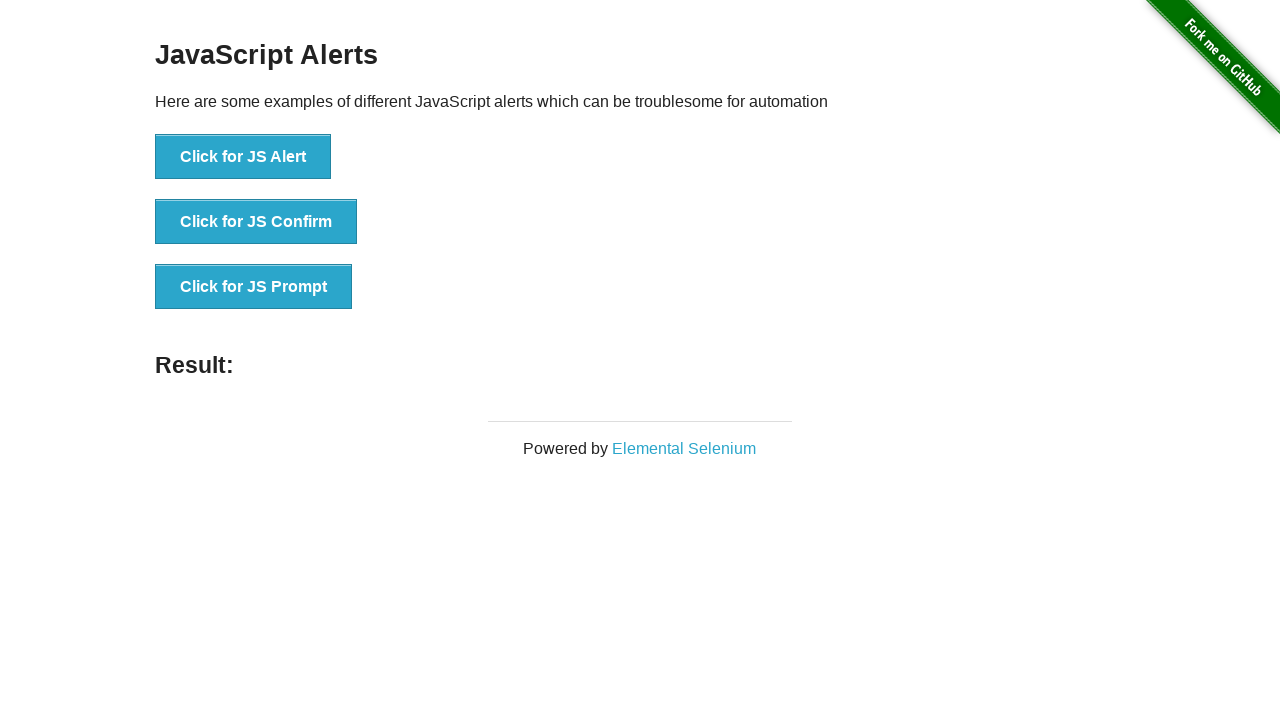

Clicked button to trigger JS Alert dialog at (243, 157) on xpath=//button[text()='Click for JS Alert']
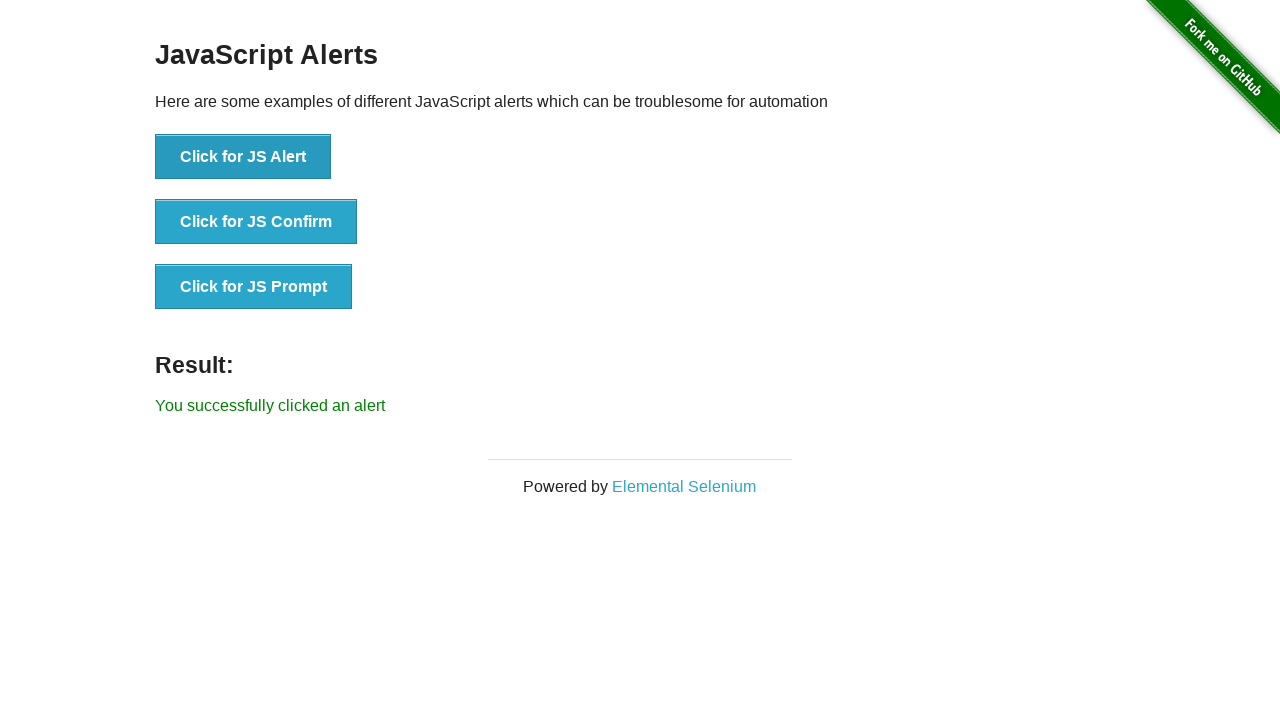

Set up dialog handler to accept alerts
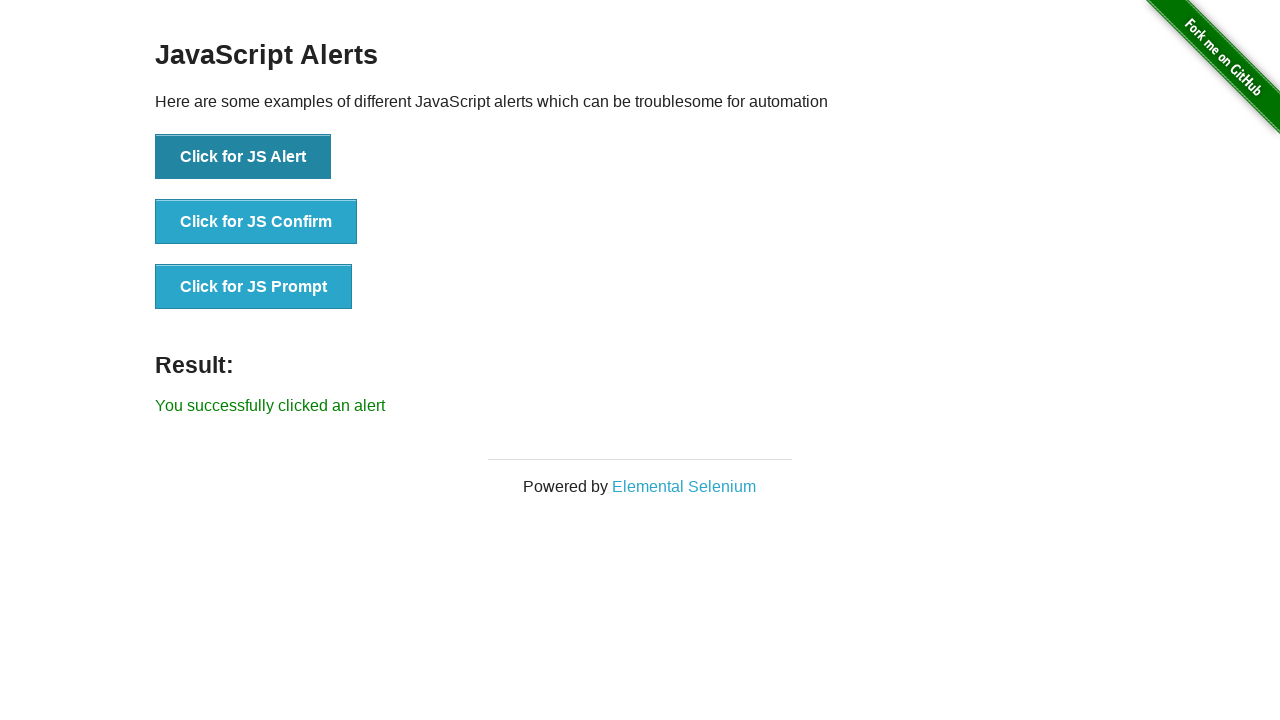

Clicked JS Alert button and accepted the dialog at (243, 157) on xpath=//button[text()='Click for JS Alert']
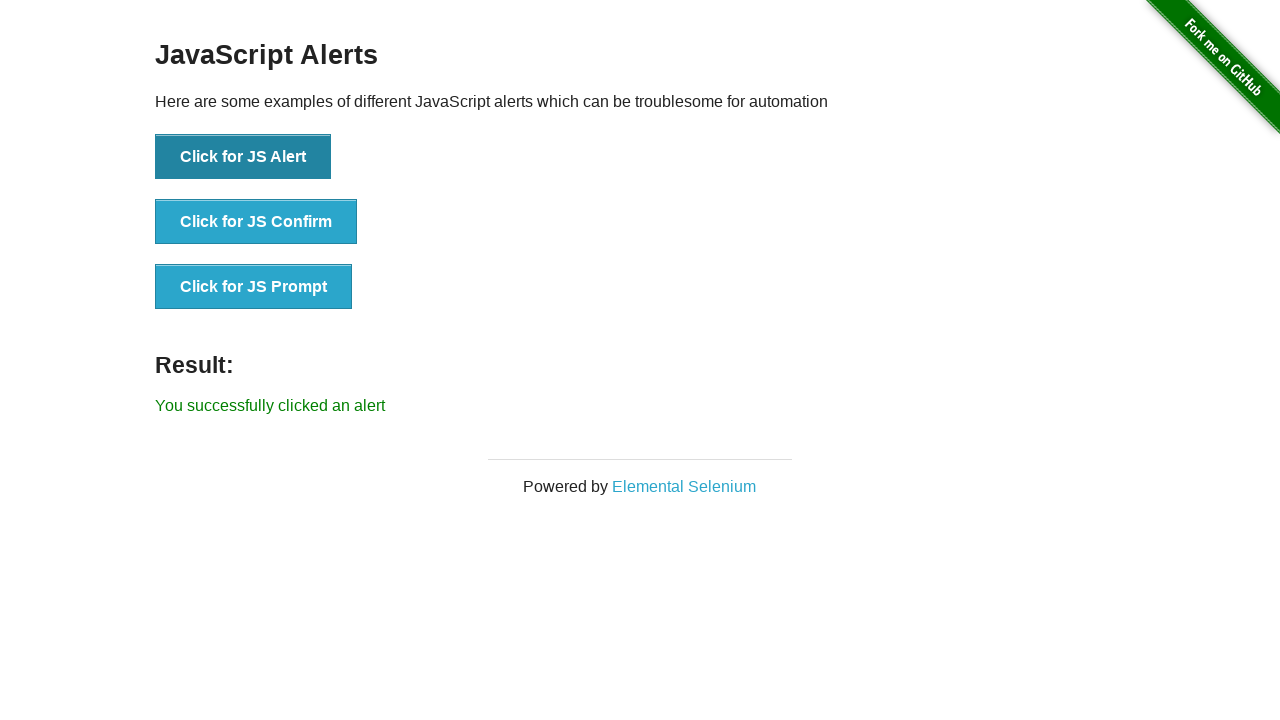

Alert result message loaded and displayed
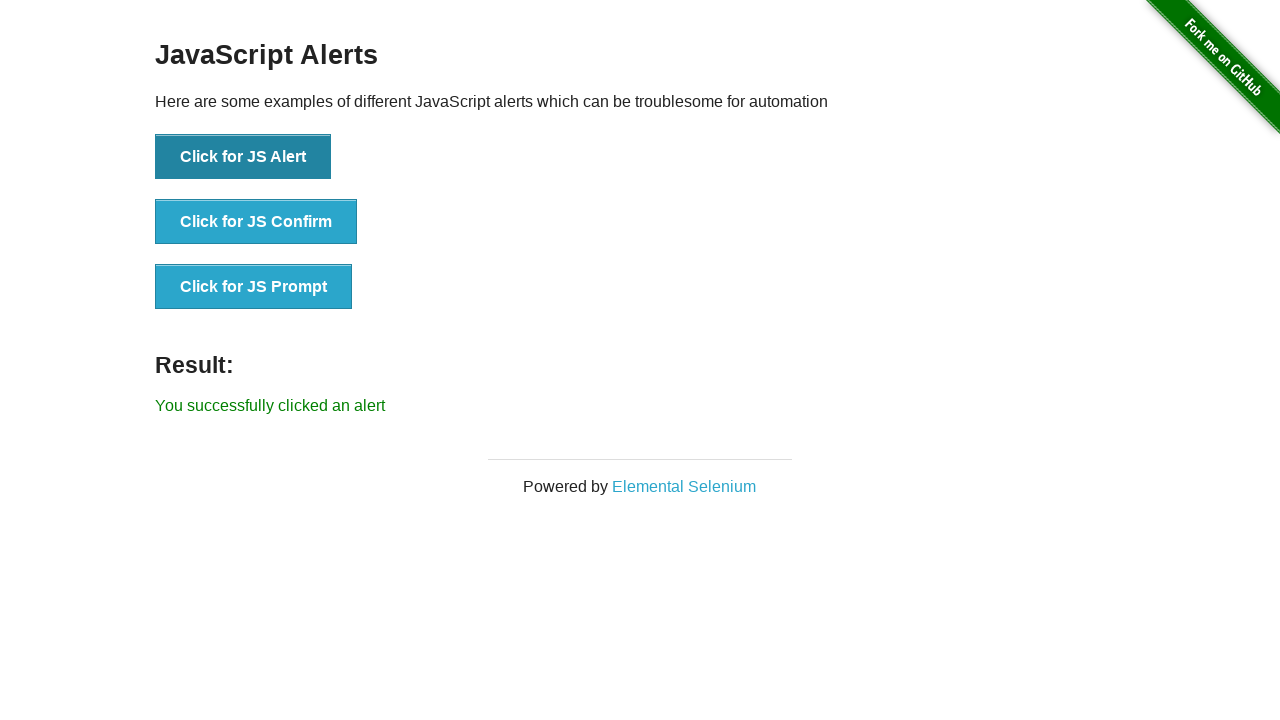

Set up dialog handler to dismiss confirm dialogs
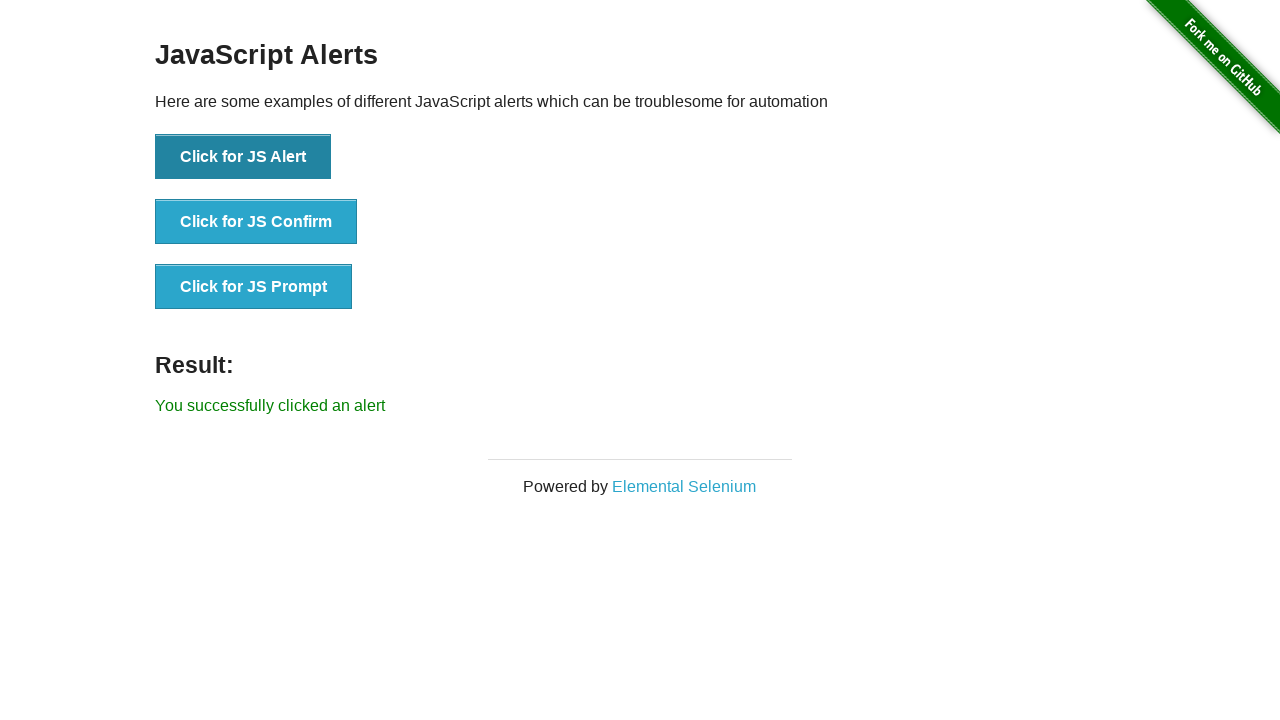

Clicked JS Confirm button and dismissed the dialog at (256, 222) on xpath=//button[text()='Click for JS Confirm']
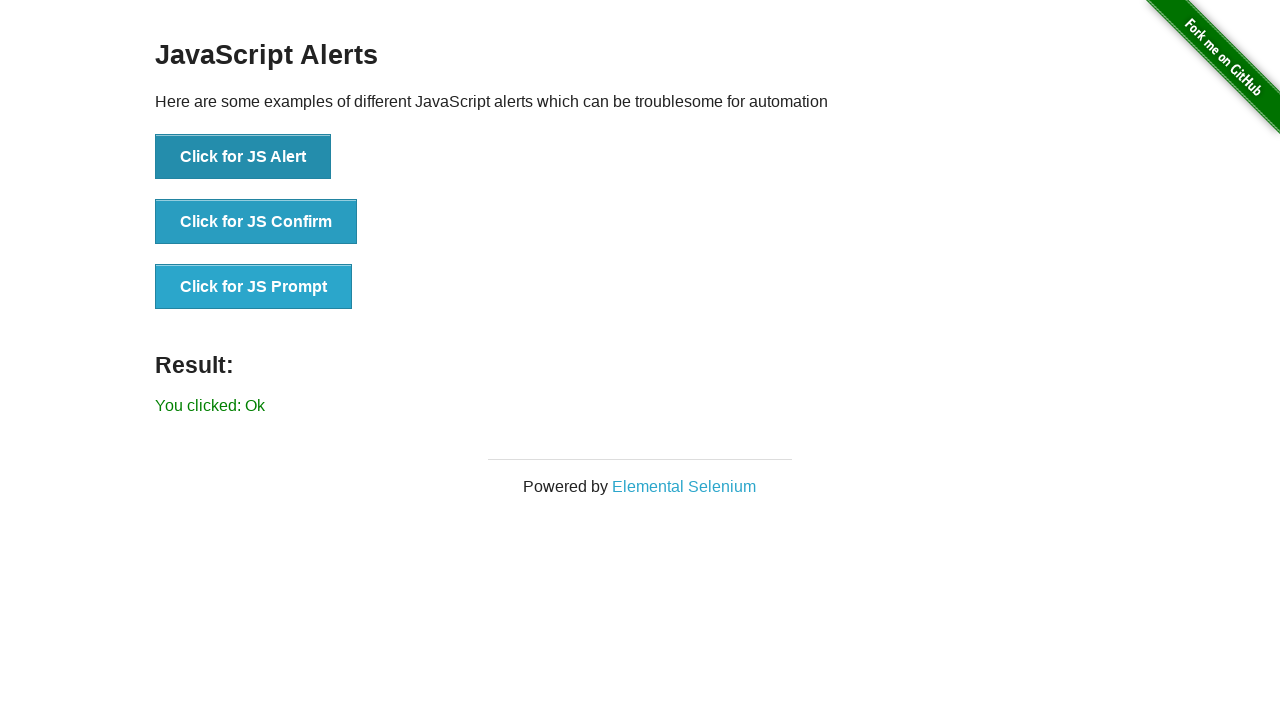

Confirm result message loaded and displayed
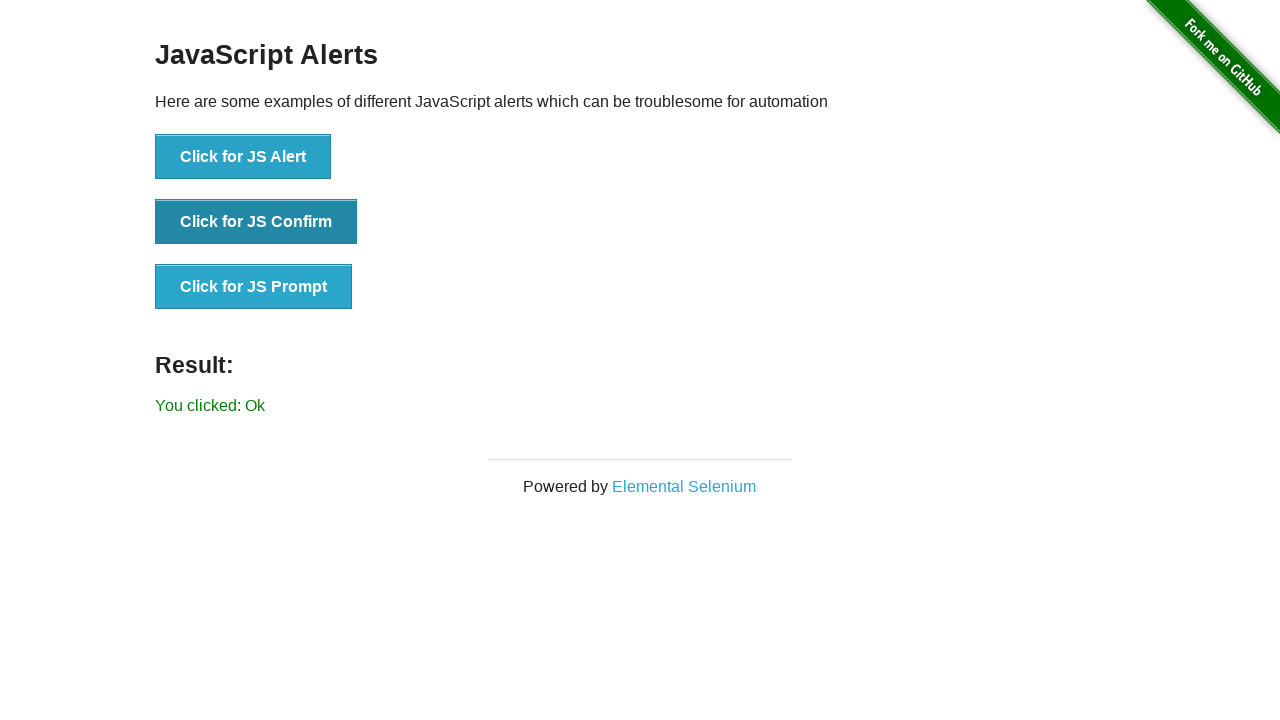

Set up dialog handler to accept prompt with text 'sweta'
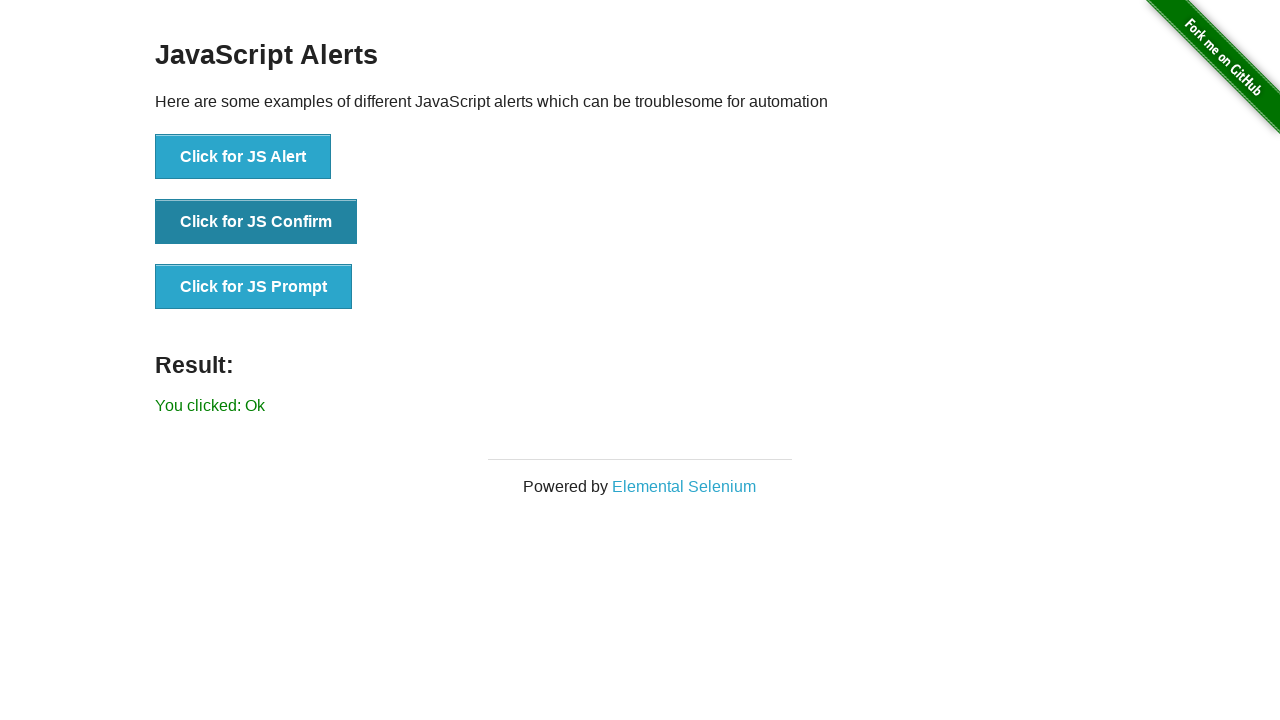

Clicked JS Prompt button and entered 'sweta' in the dialog at (254, 287) on xpath=//button[text()='Click for JS Prompt']
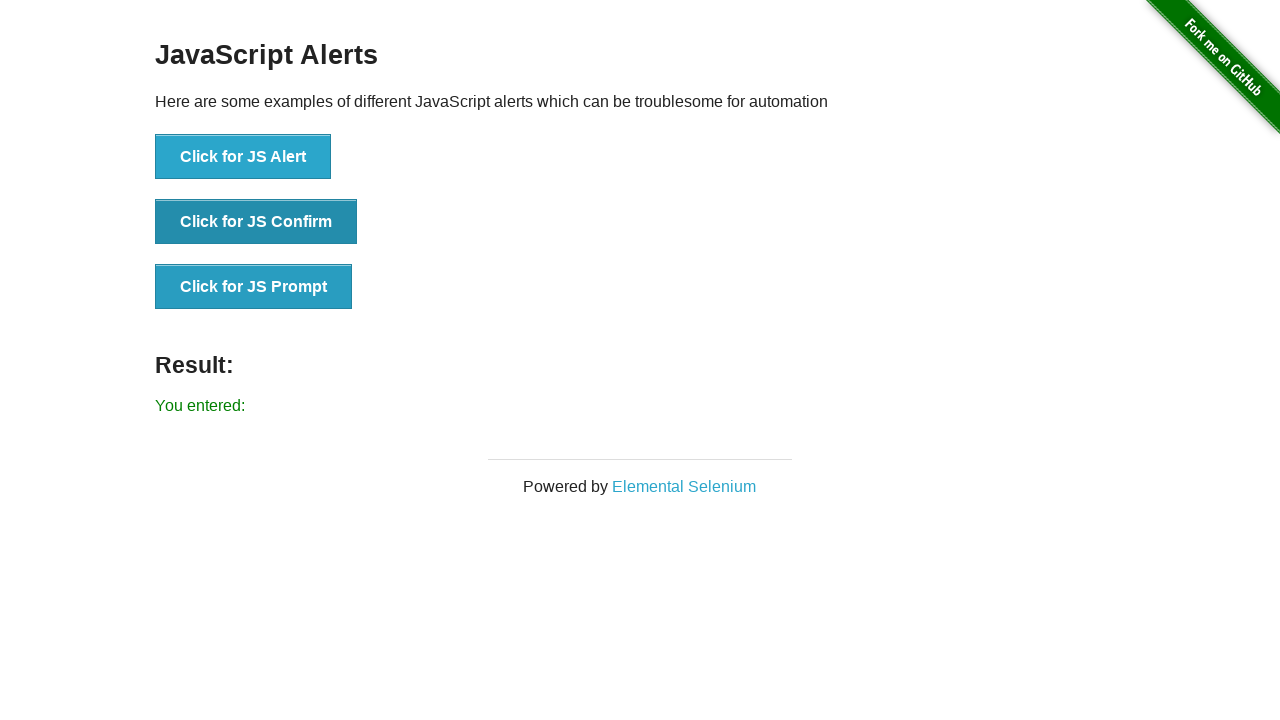

Prompt result message loaded and displayed
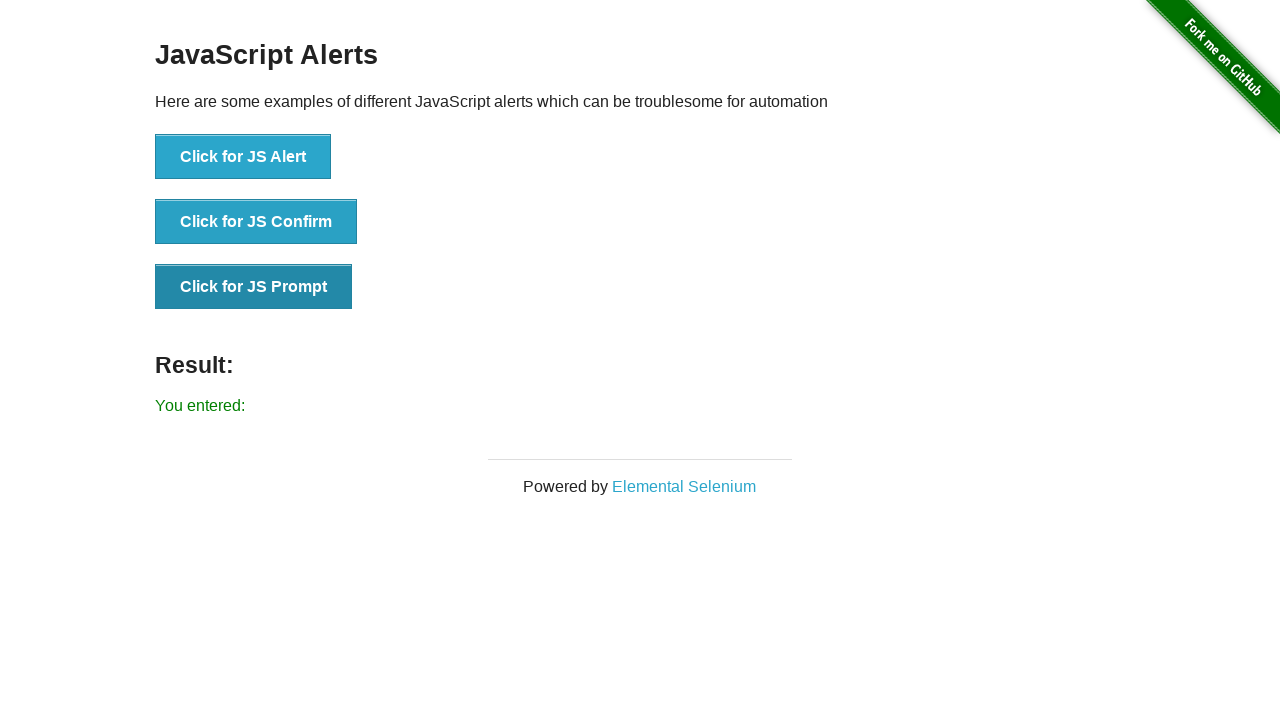

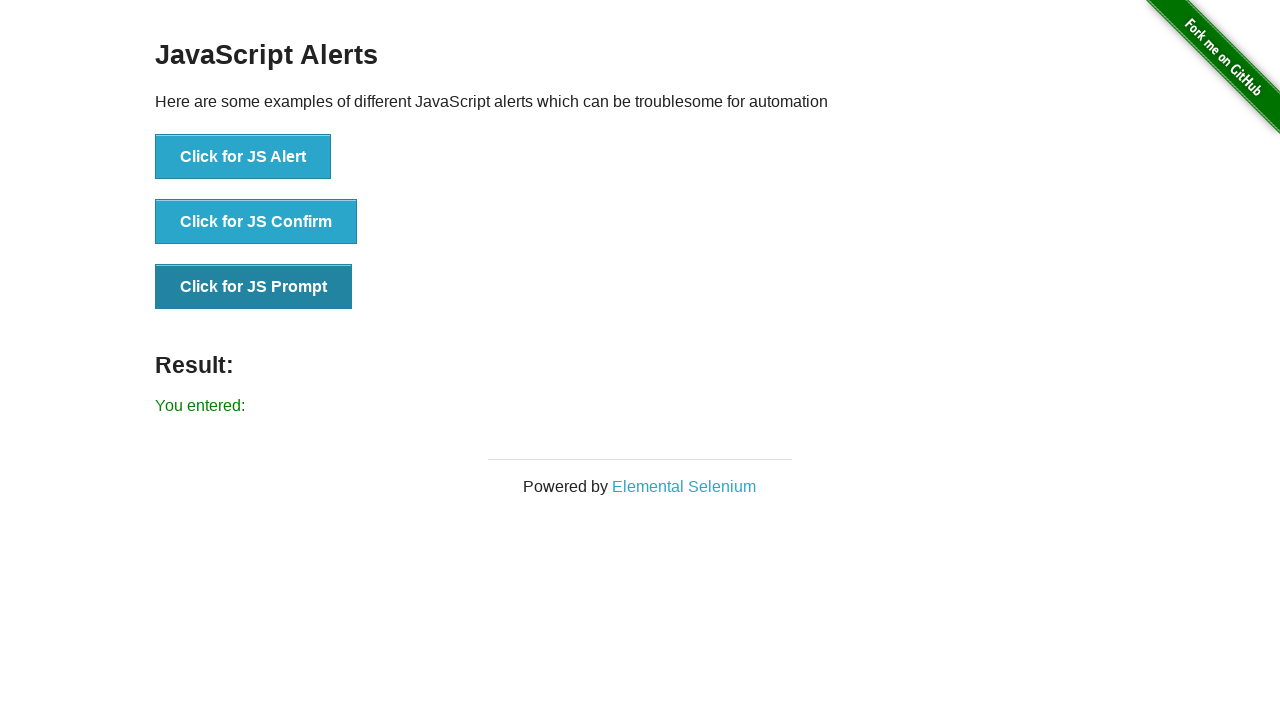